Tests table filtering by entering "United States" in the filter textbox and verifying filtered results appear.

Starting URL: https://selectorshub.com/xpath-practice-page/

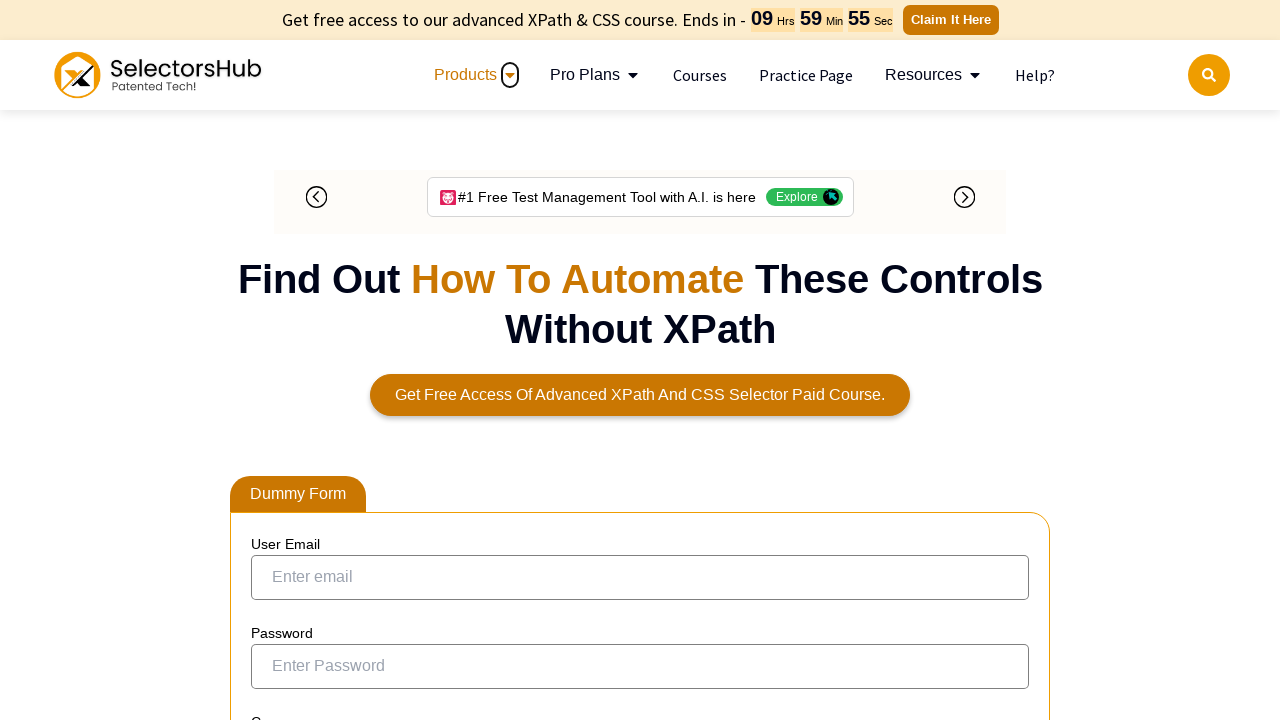

Filled table filter textbox with 'United States' on input[aria-controls='tablepress-1']
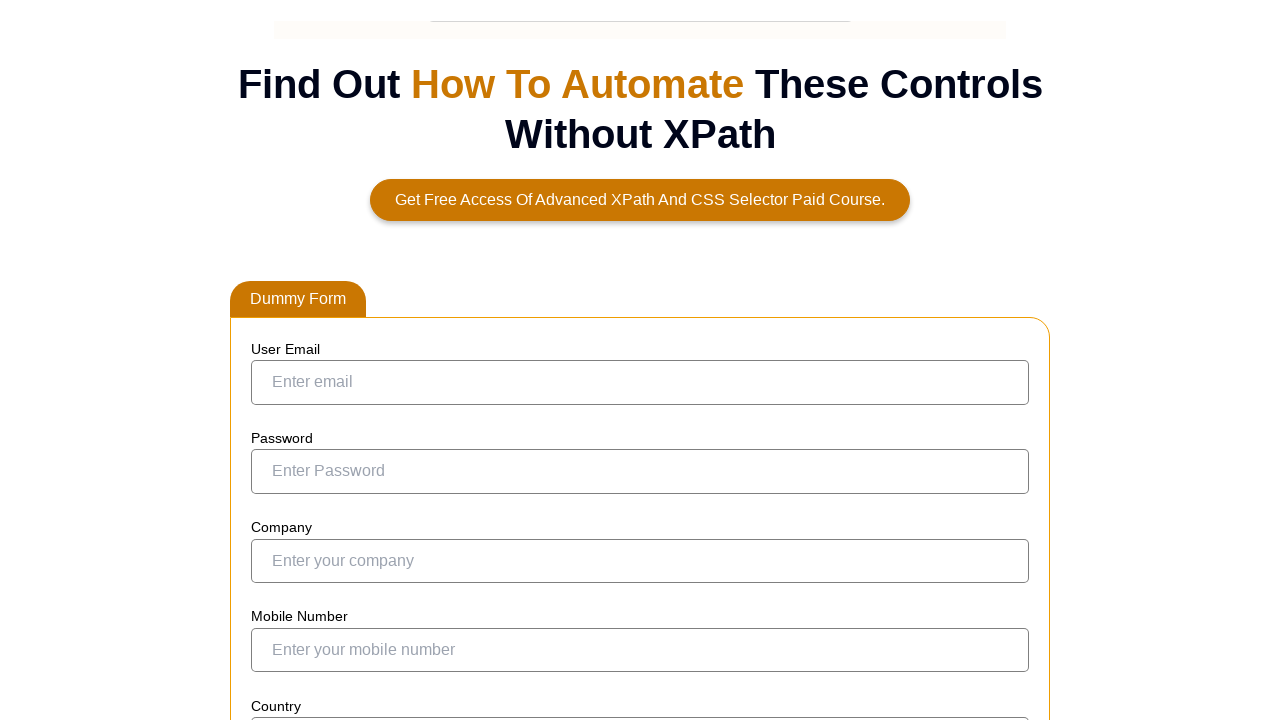

Filtered table results loaded with United States entries
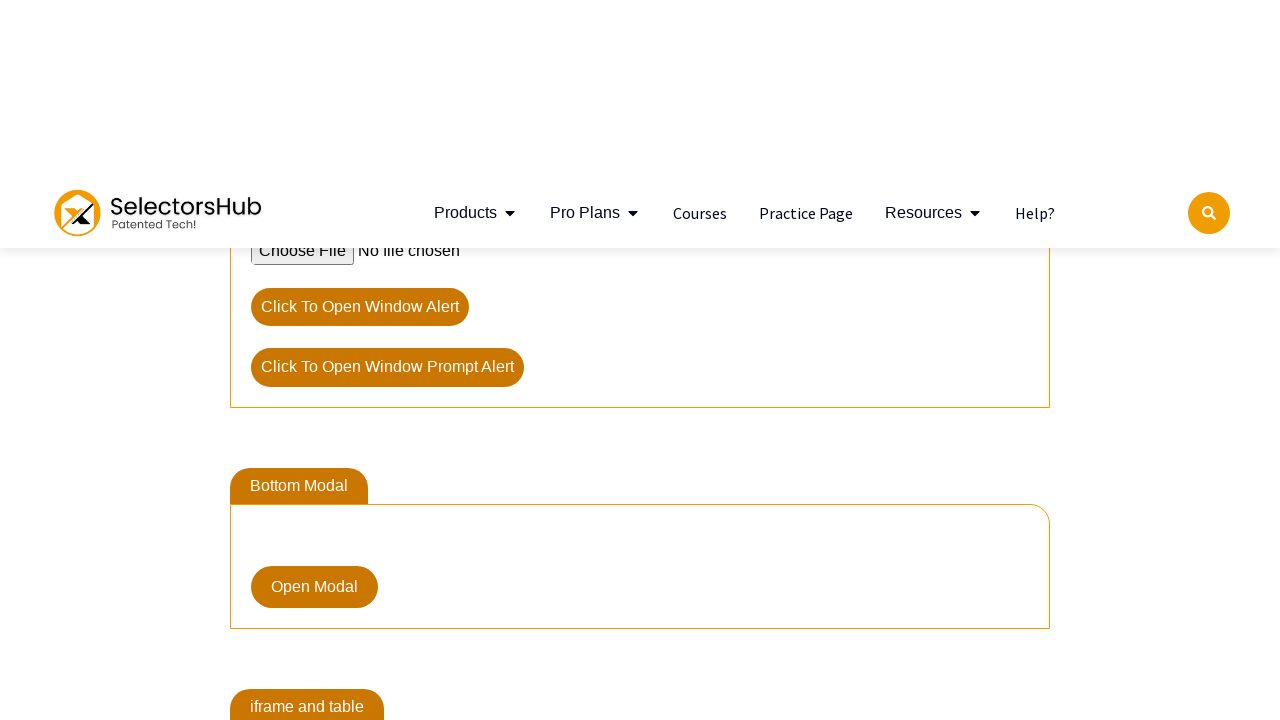

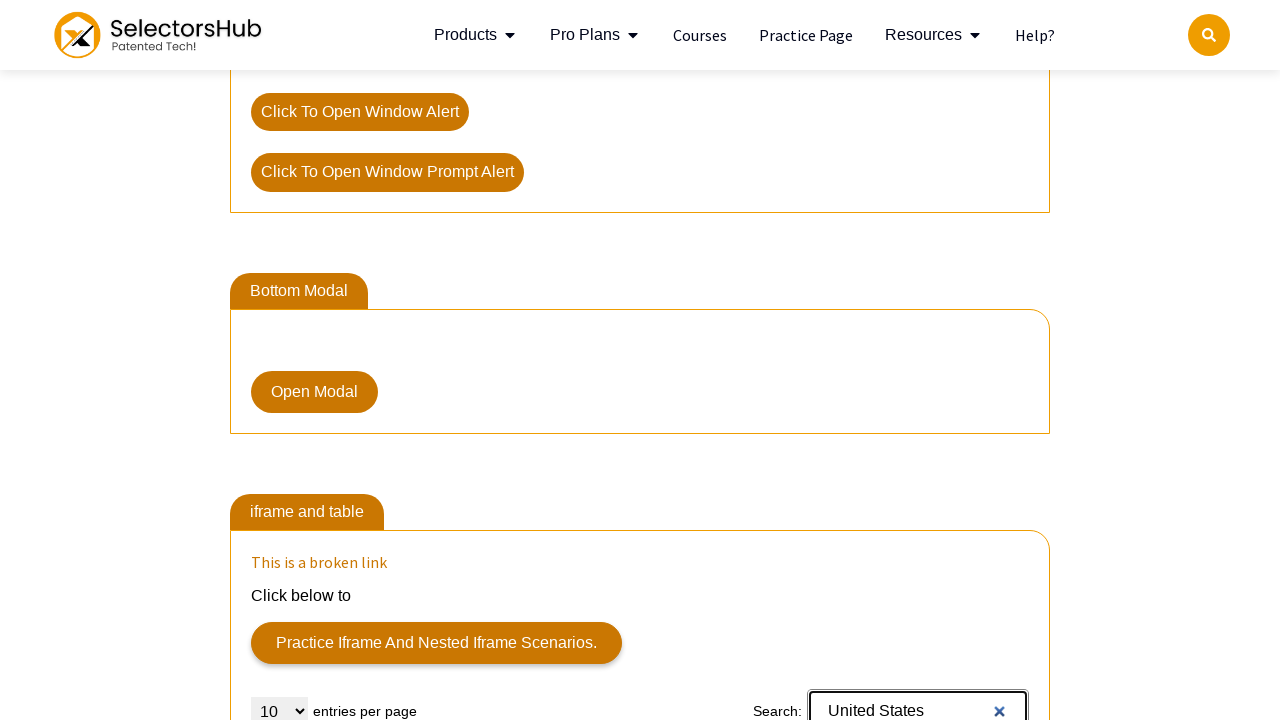